Fills username field using JavaScript querySelector

Starting URL: https://www.saucedemo.com/

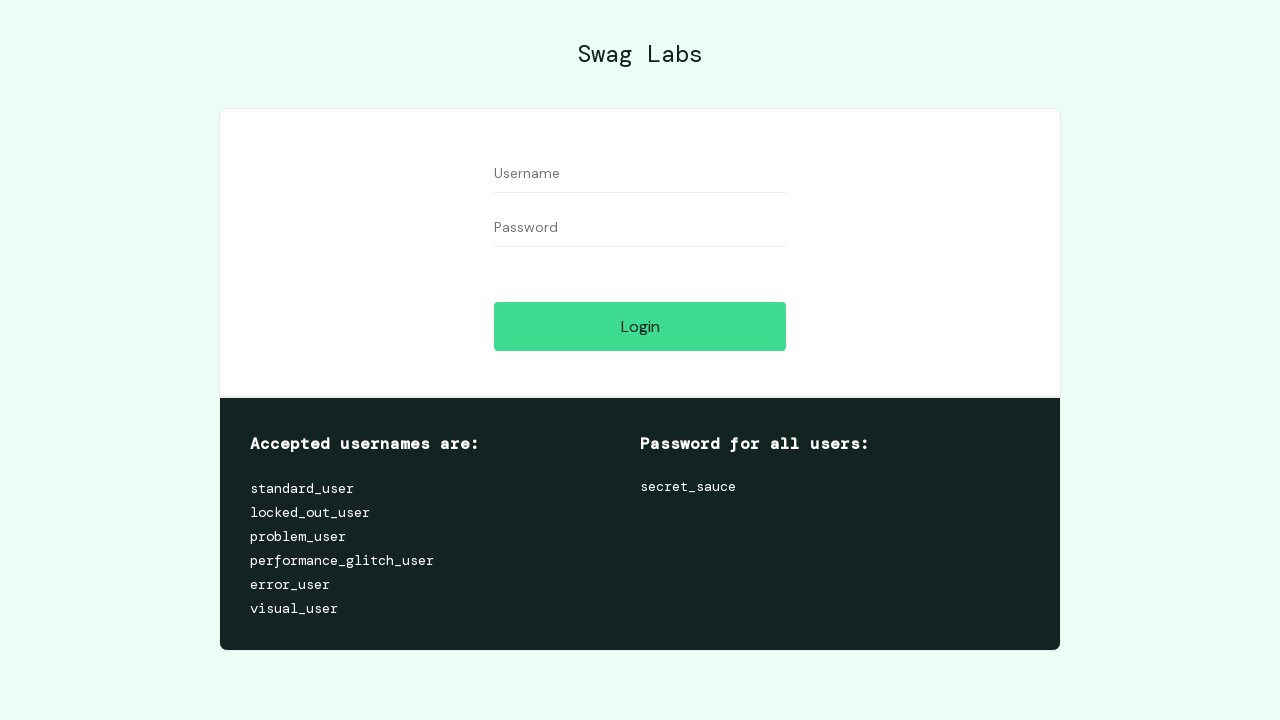

Filled username field with 'testuser789' using JavaScript querySelector
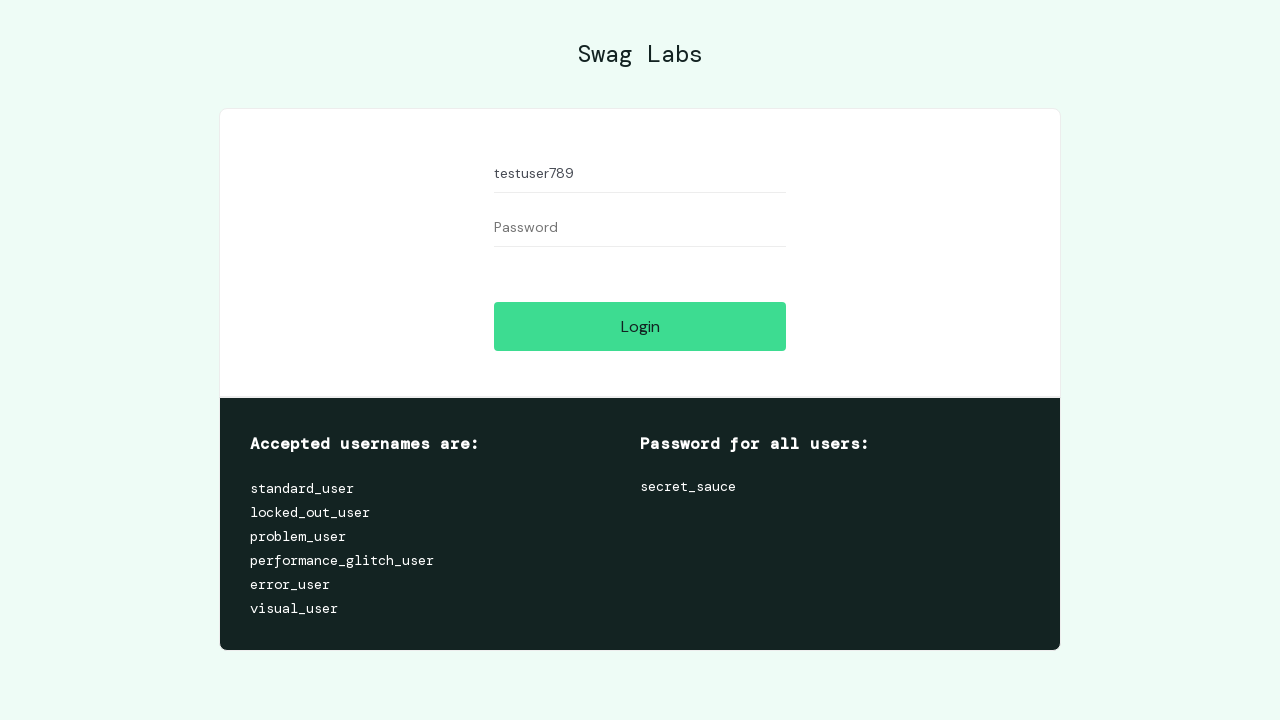

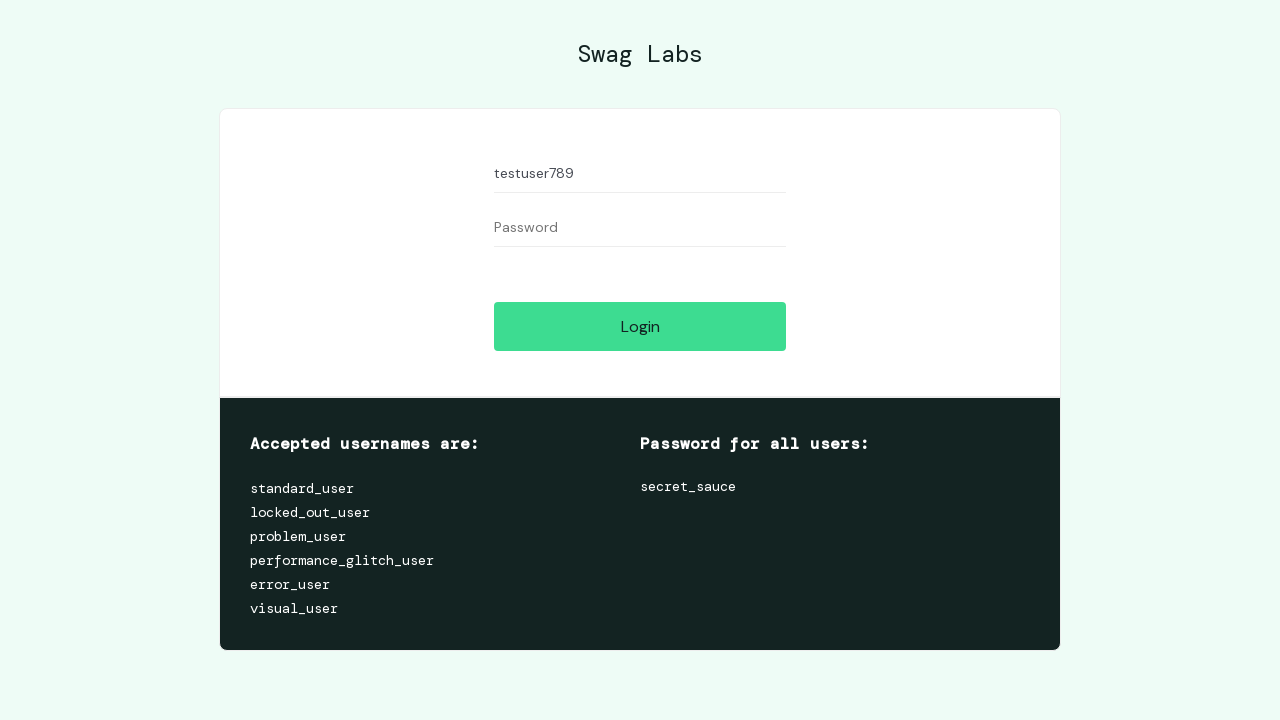